Waits for a price to reach $100, then solves a math problem by calculating a logarithmic expression and submitting the answer

Starting URL: http://suninjuly.github.io/explicit_wait2.html

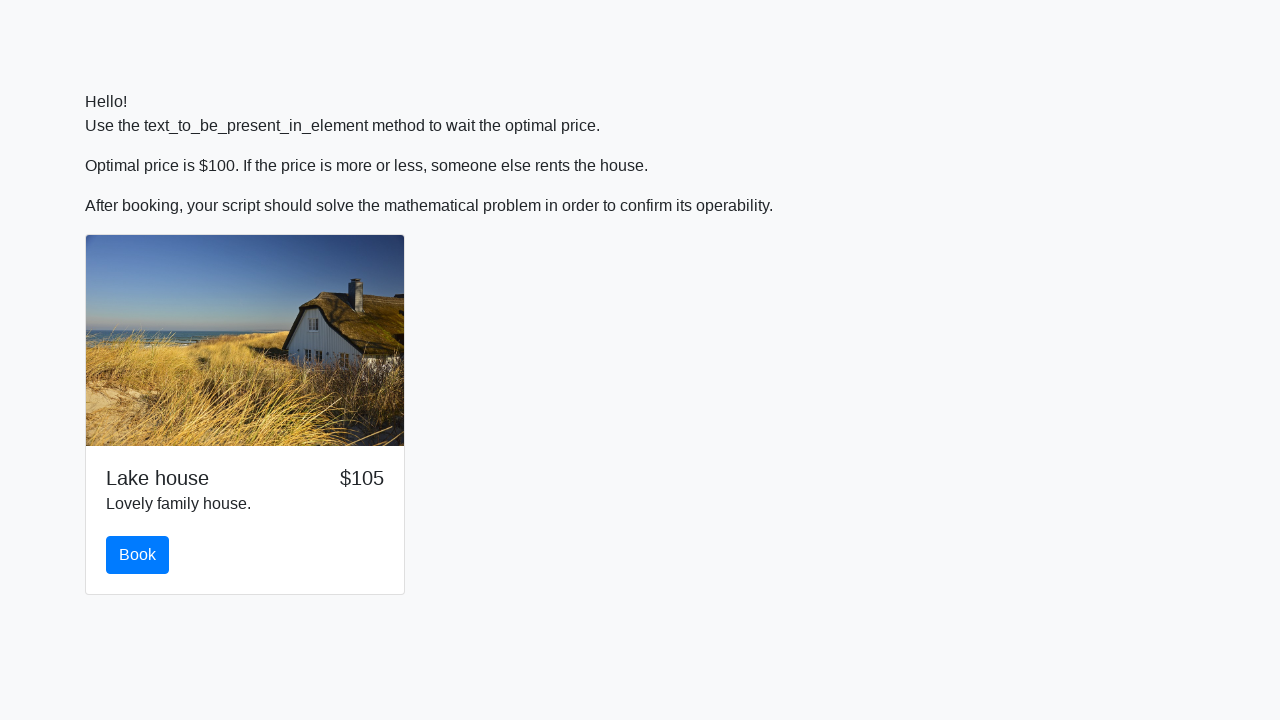

Waited for price to reach $100
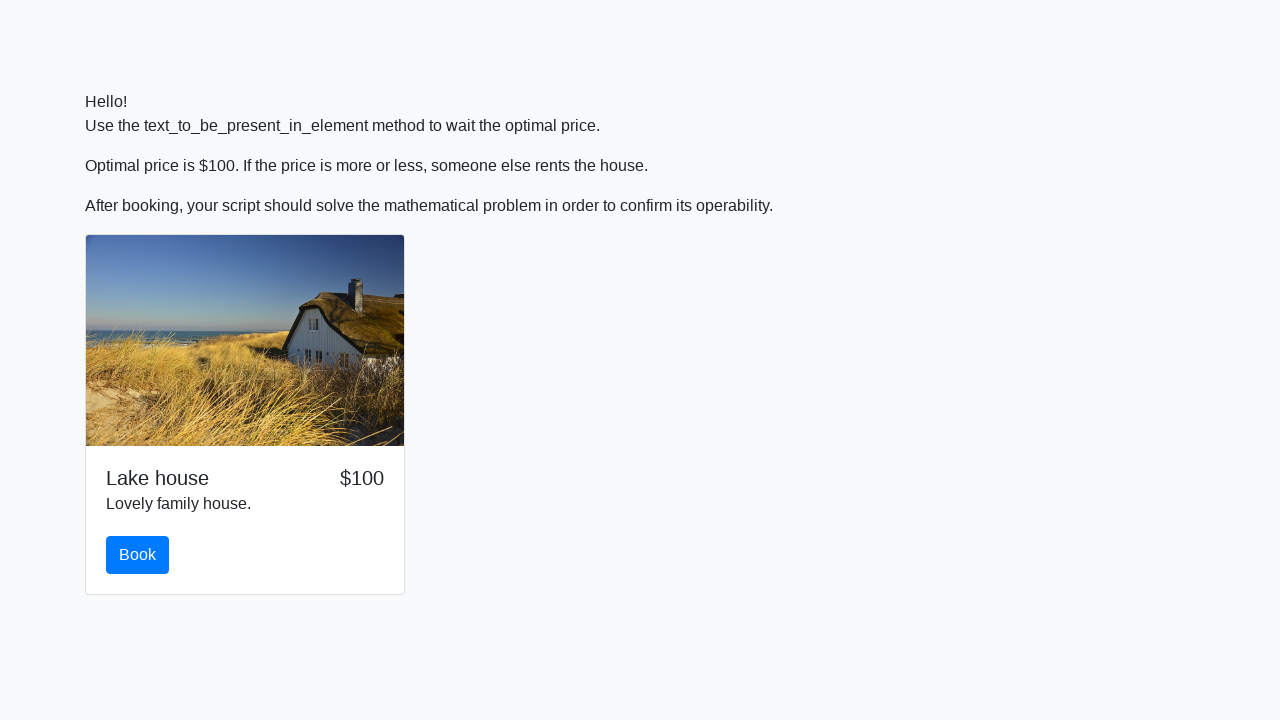

Clicked book button after price reached $100 at (138, 555) on #book
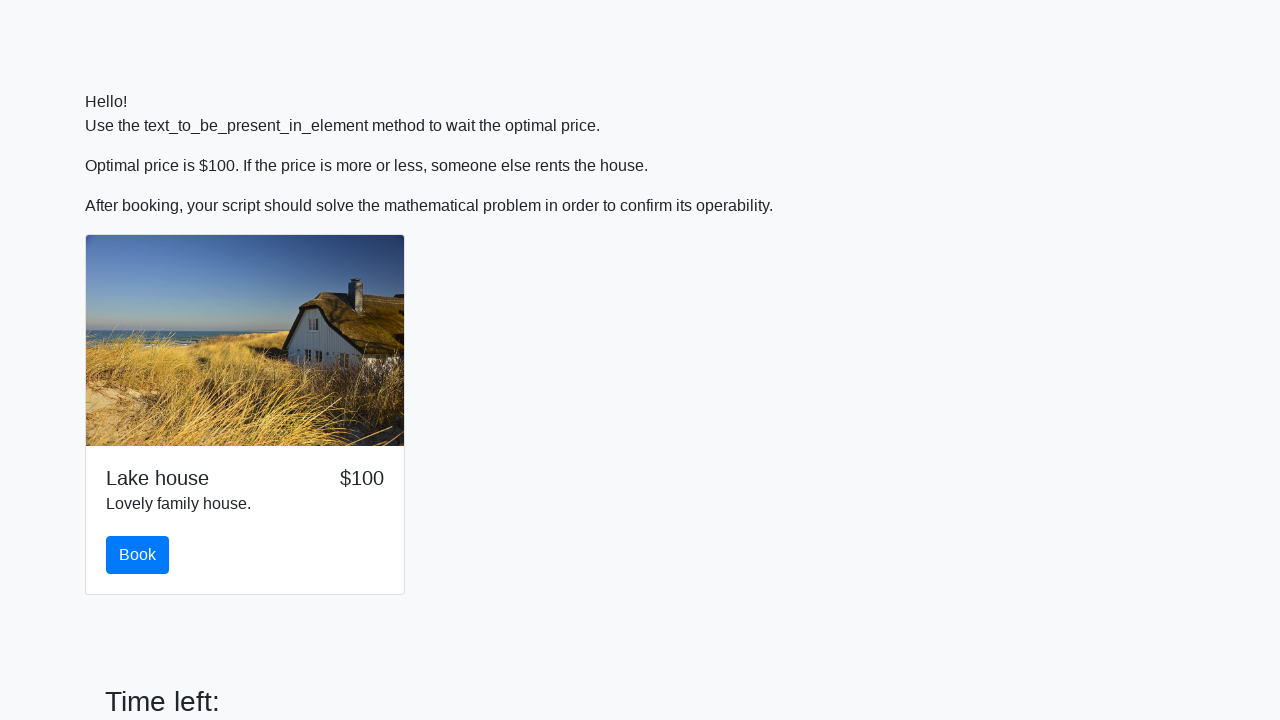

Retrieved x value from page: 521
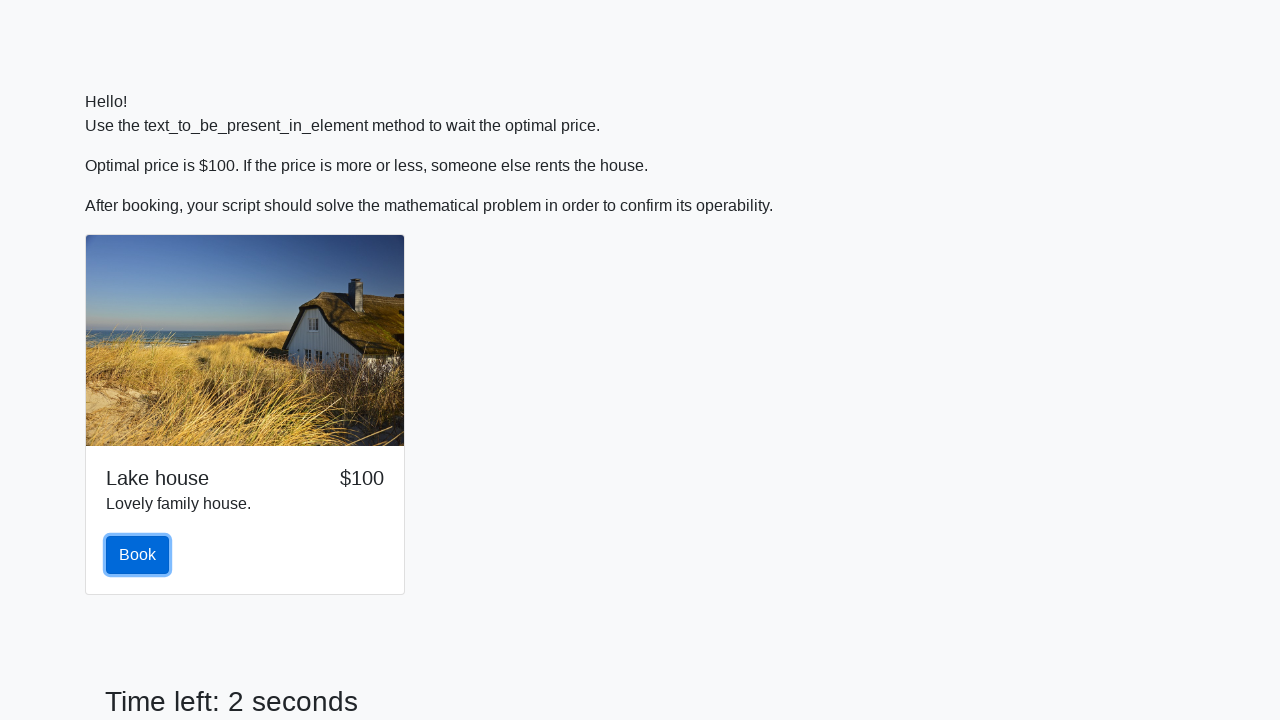

Calculated logarithmic expression result: 1.7577168869515956
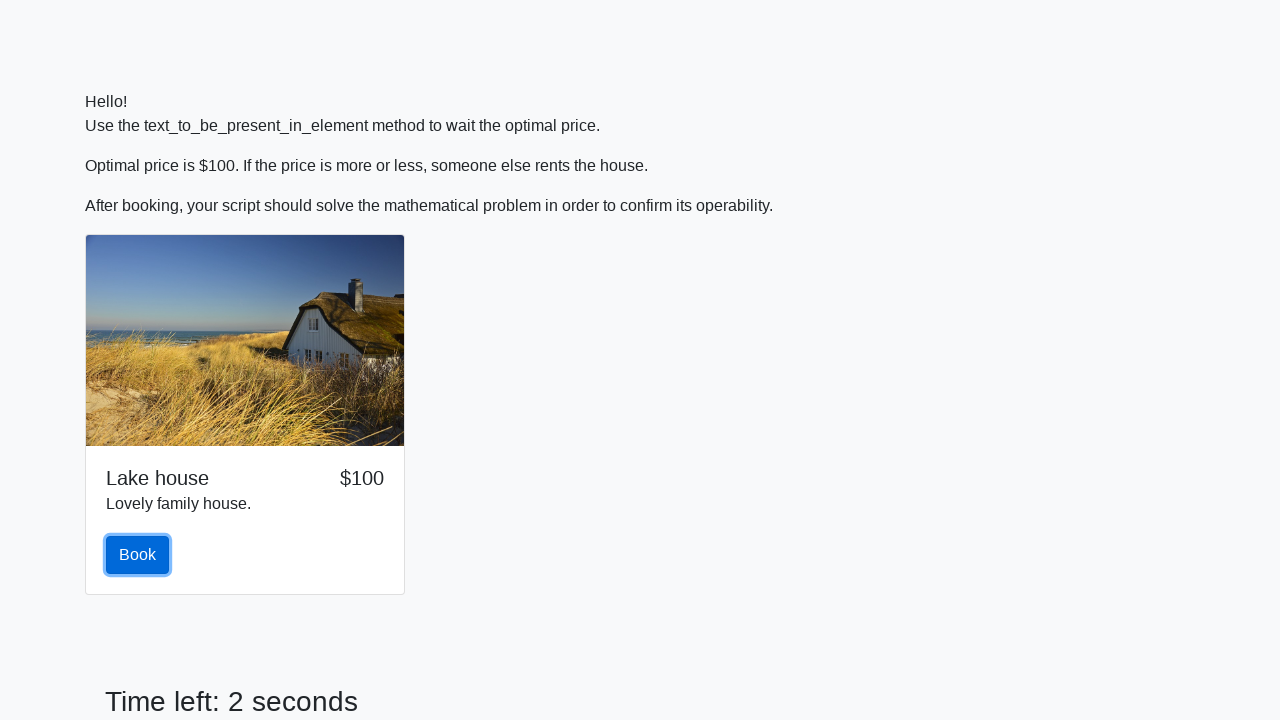

Filled answer field with calculated value: 1.7577168869515956 on #answer
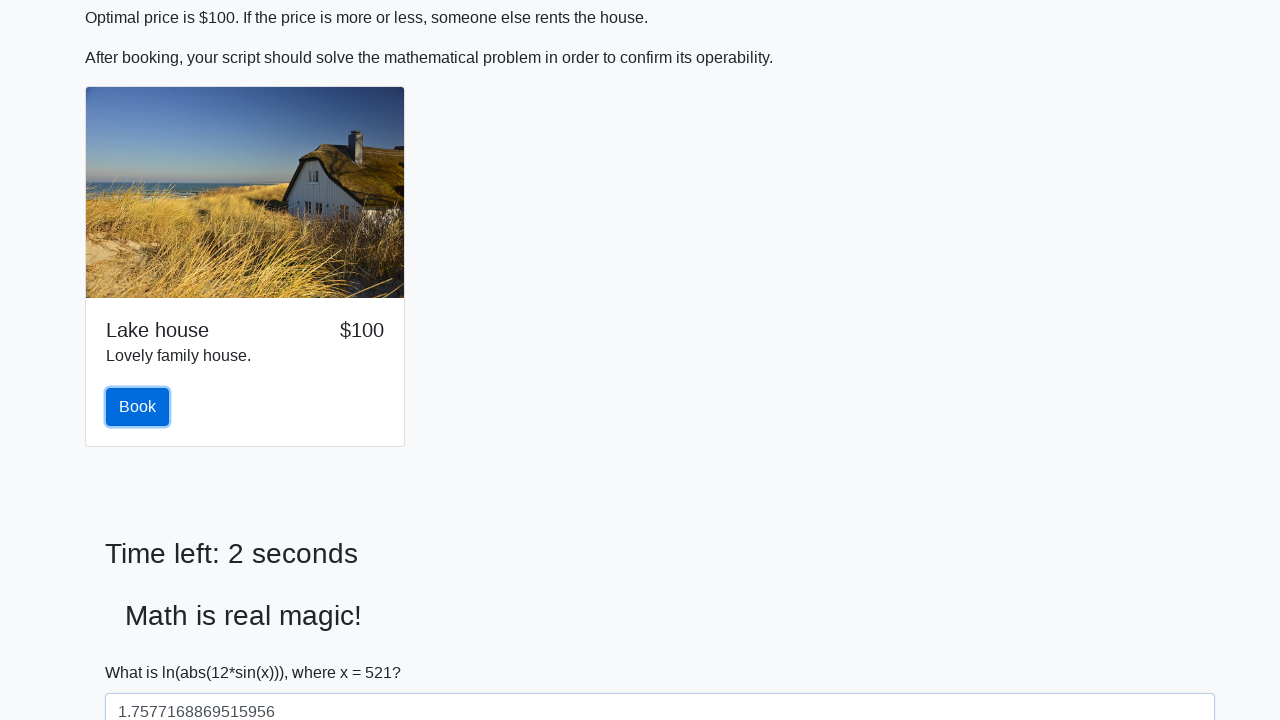

Clicked solve button to submit answer at (143, 651) on #solve
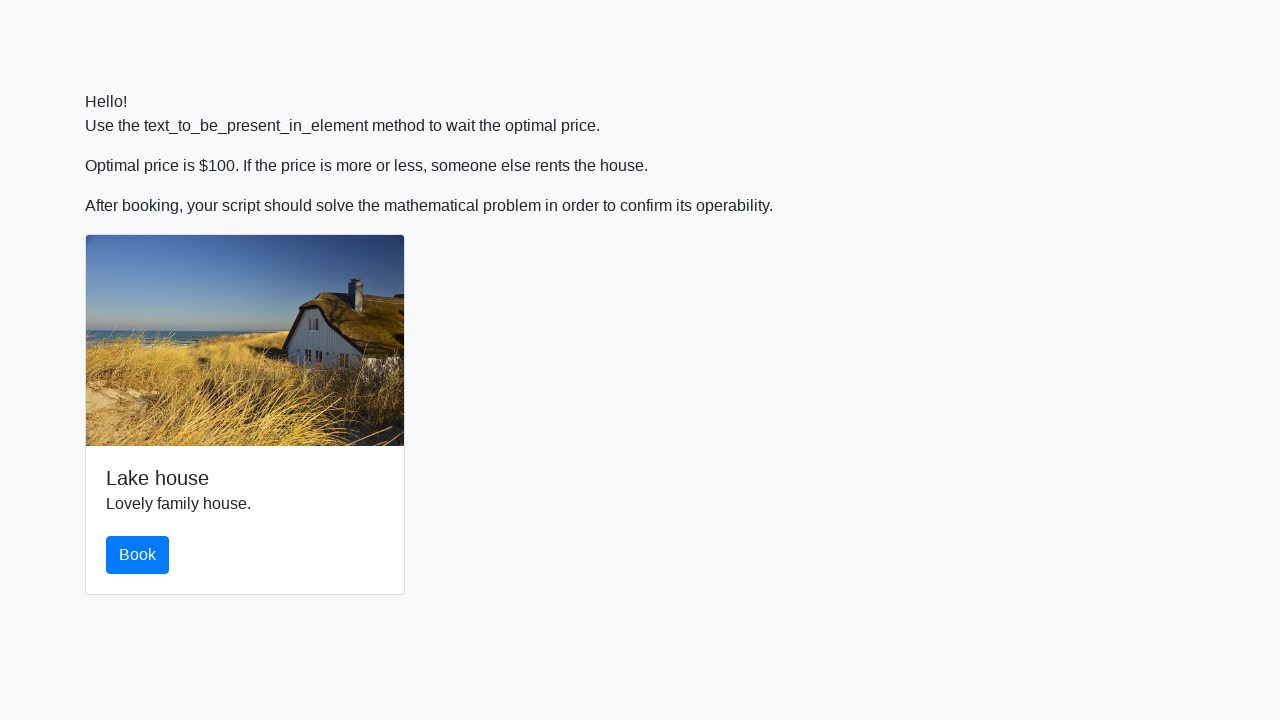

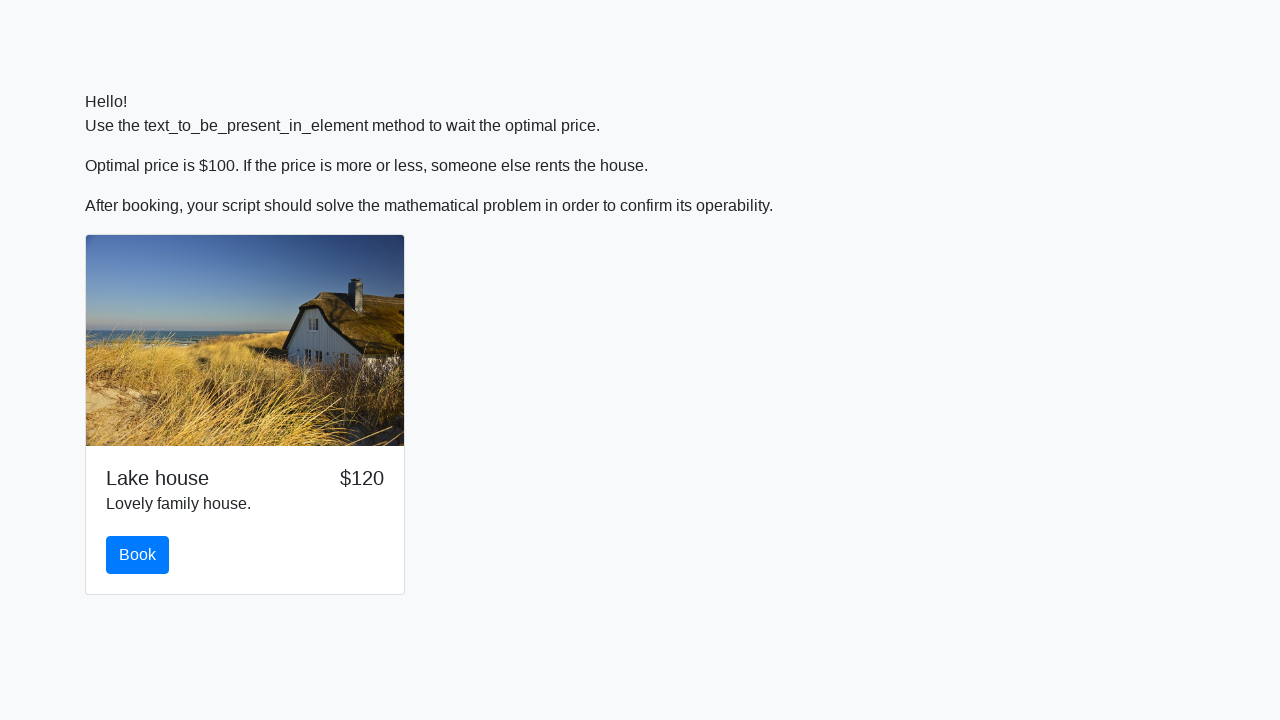